Tests sidebar navigation by clicking on "Часто задаваемые вопросы" (FAQ) link and verifying the URL changes to include "faq".

Starting URL: https://qatools.ru/docs/

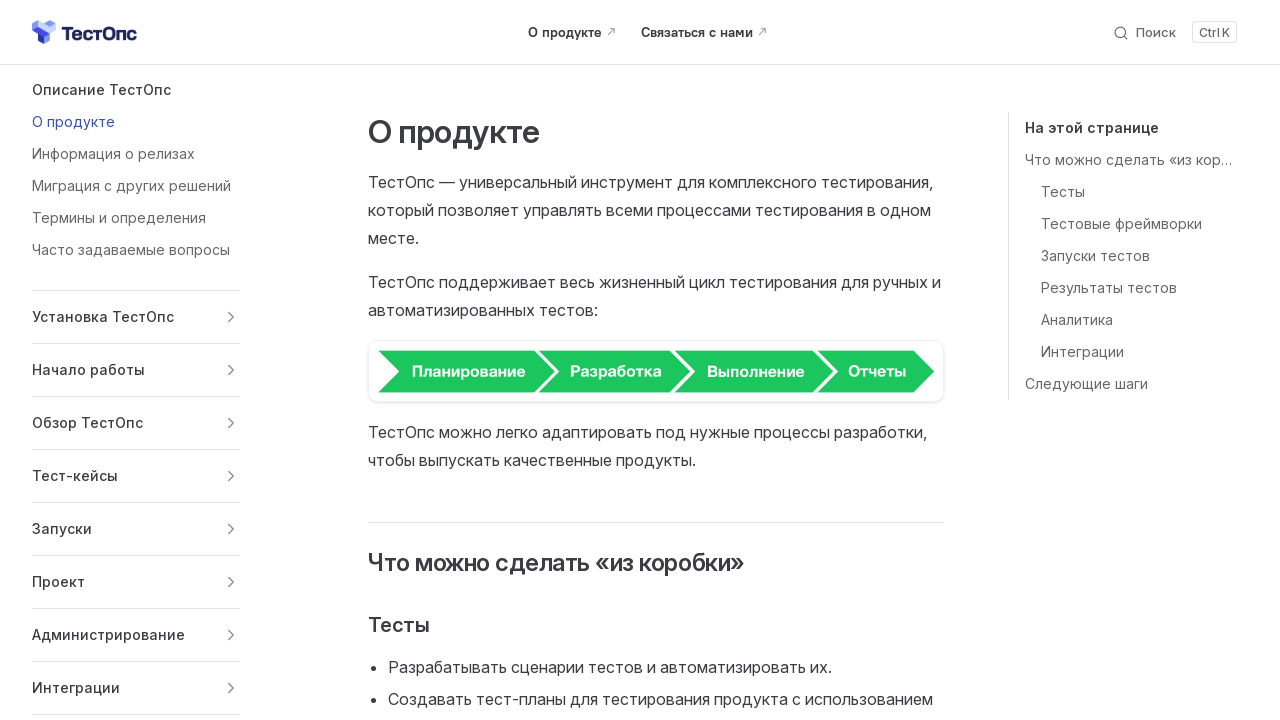

Clicked on 'Часто задаваемые вопросы' (FAQ) link in the sidebar at (136, 250) on text=Часто задаваемые вопросы
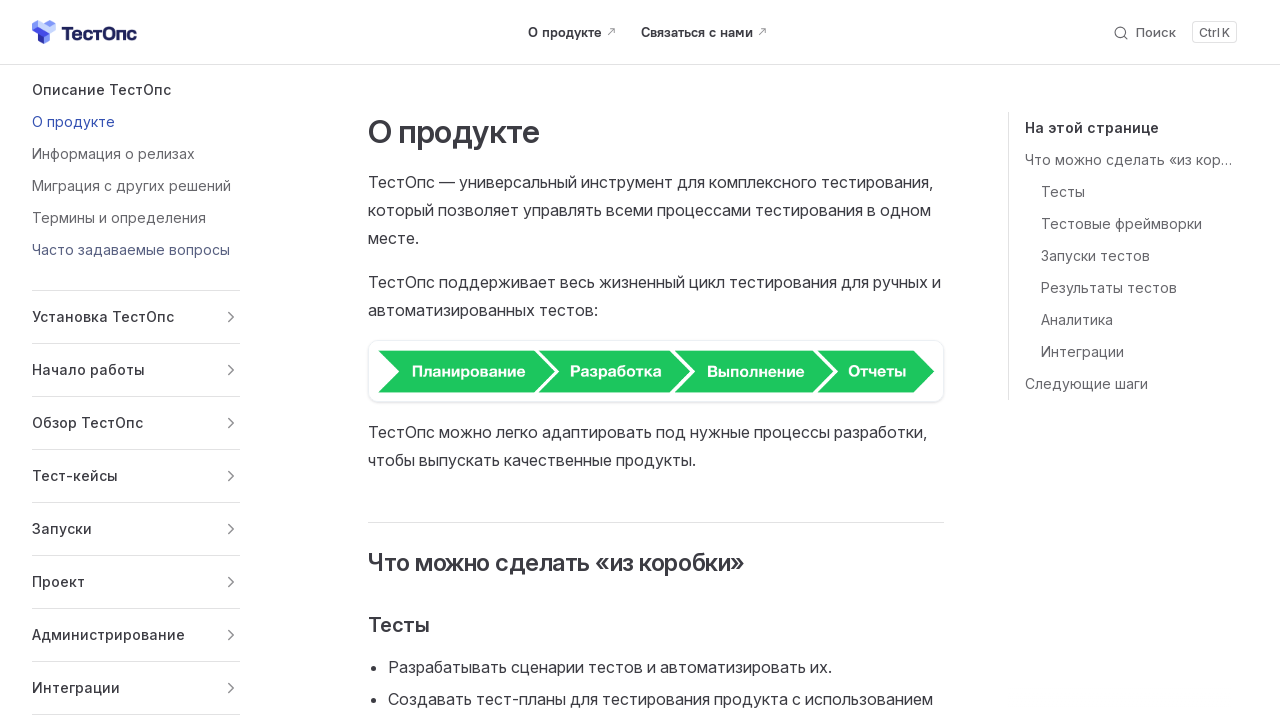

Navigation completed and URL changed to include 'faq'
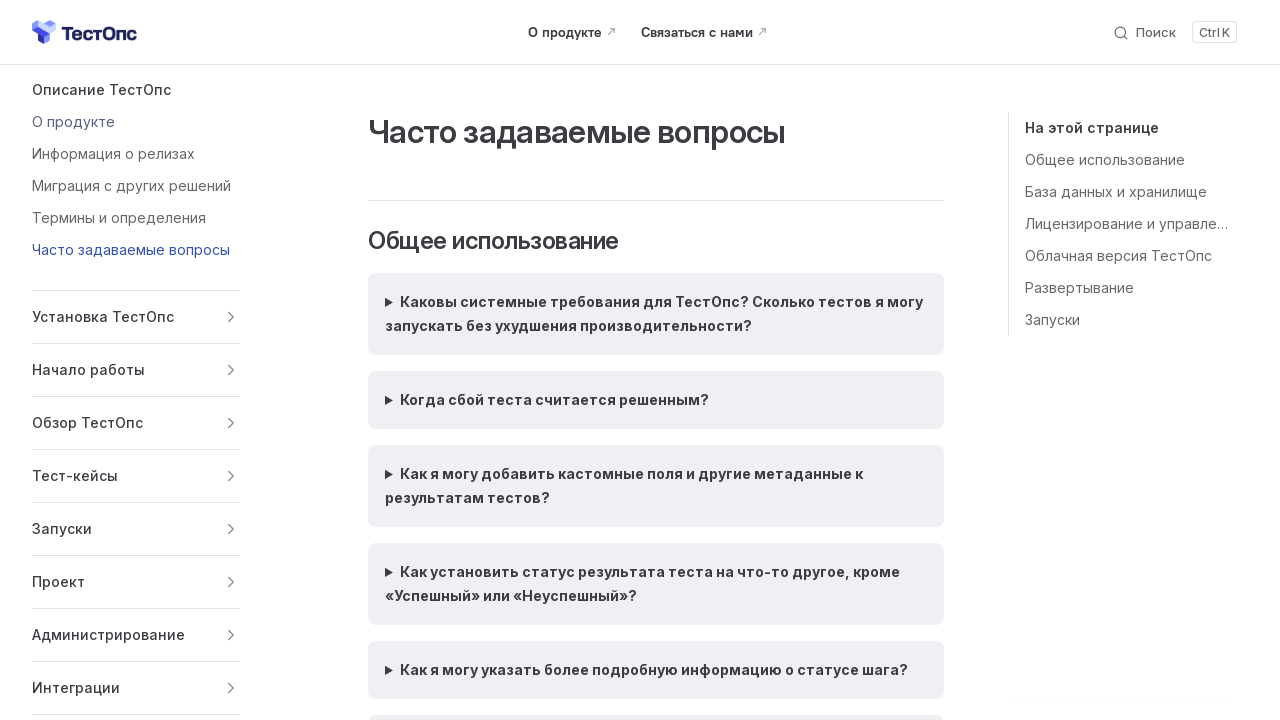

H1 heading loaded on FAQ page
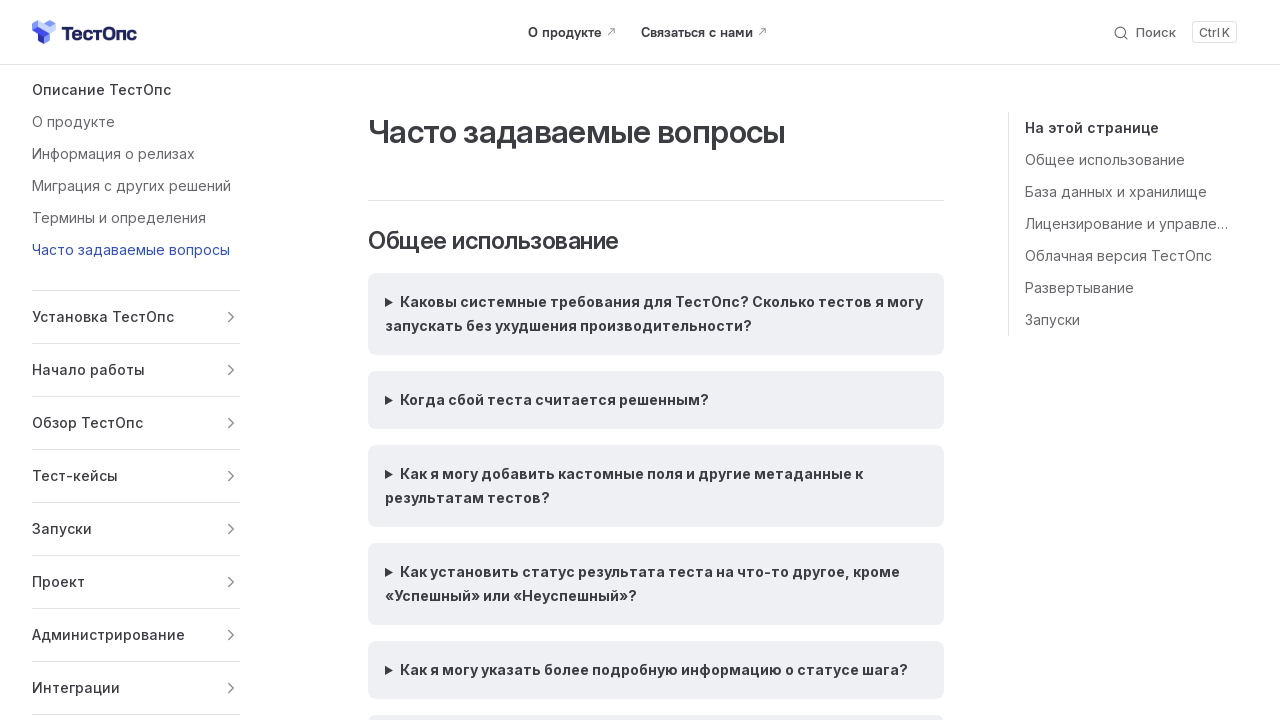

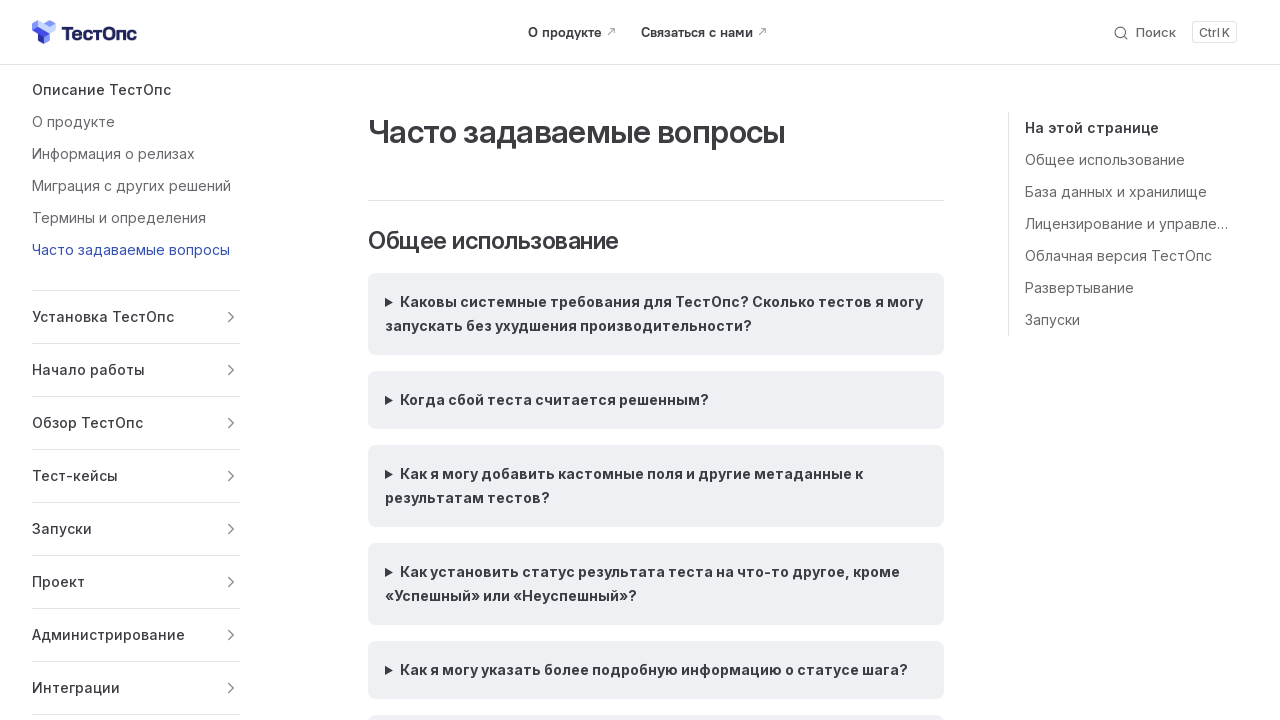